Tests right-click context menu functionality by performing a right-click action on a button, selecting 'Copy' from the context menu, and accepting the resulting alert

Starting URL: https://swisnl.github.io/jQuery-contextMenu/demo.html

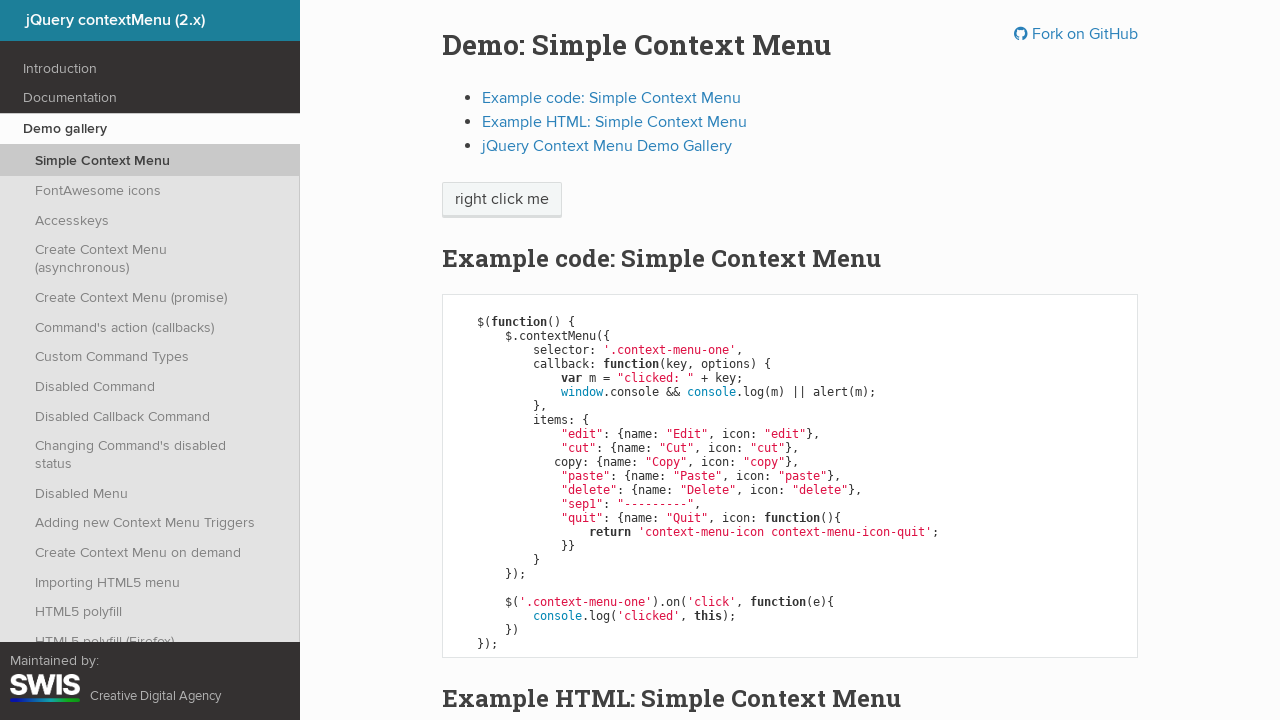

Located the right-click button element
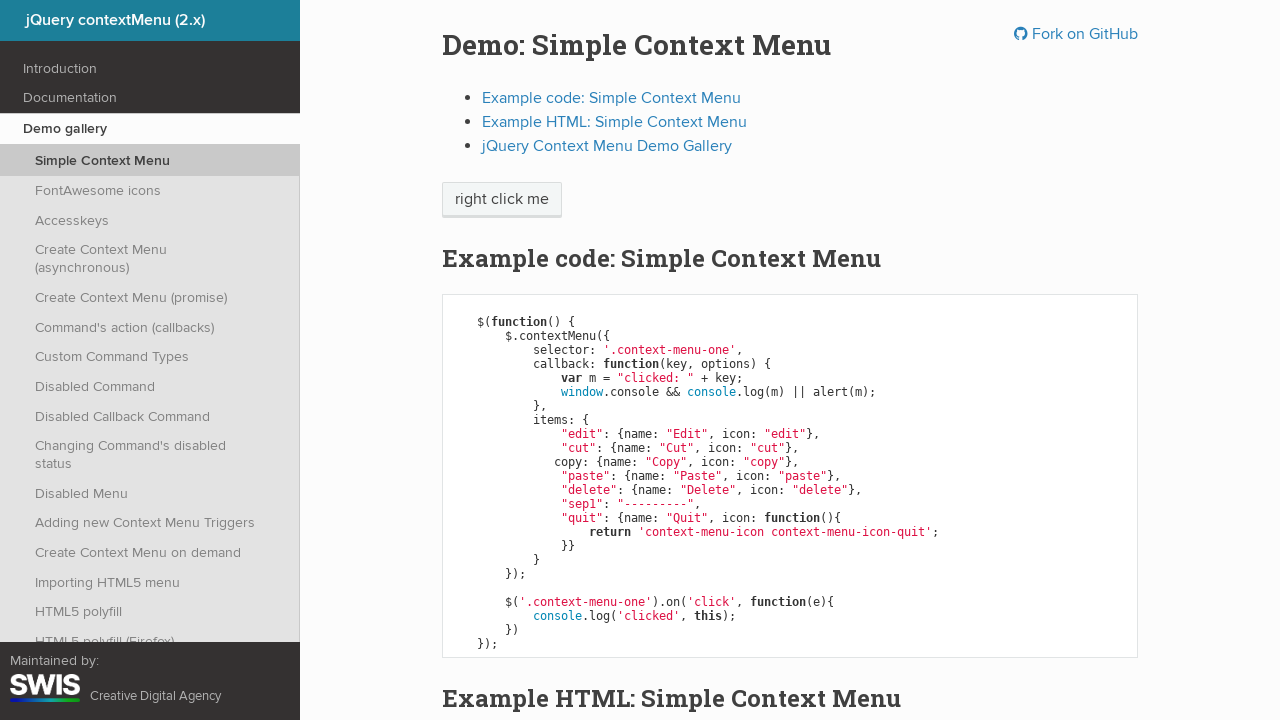

Performed right-click on the button to open context menu at (502, 200) on xpath=//span[@class='context-menu-one btn btn-neutral']
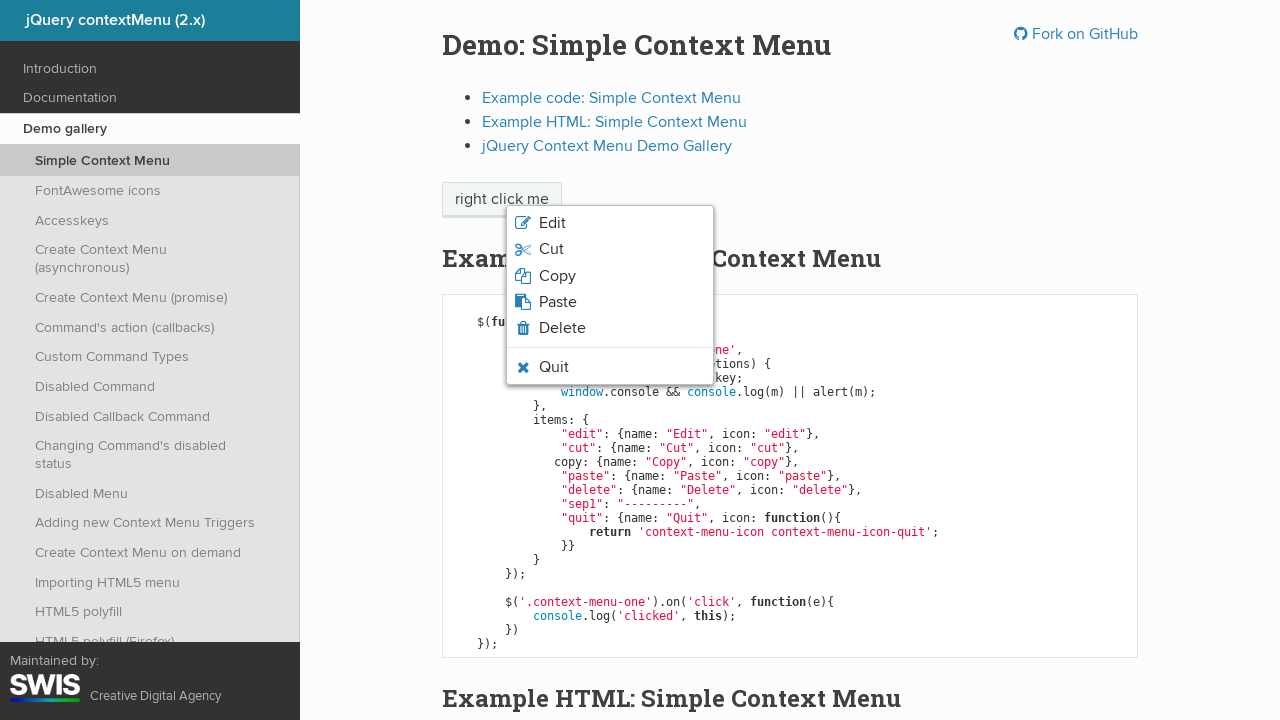

Selected 'Copy' option from context menu at (557, 276) on xpath=//span[normalize-space()='Copy']
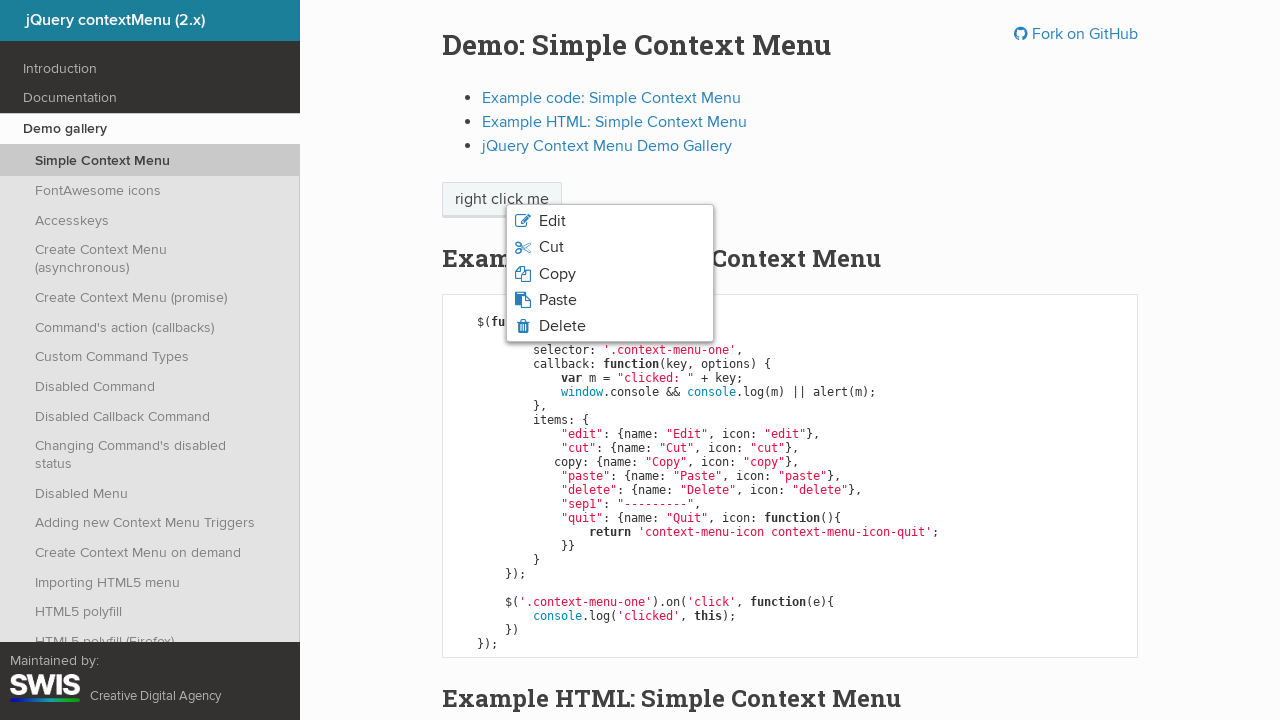

Alert dialog handler registered and accepted
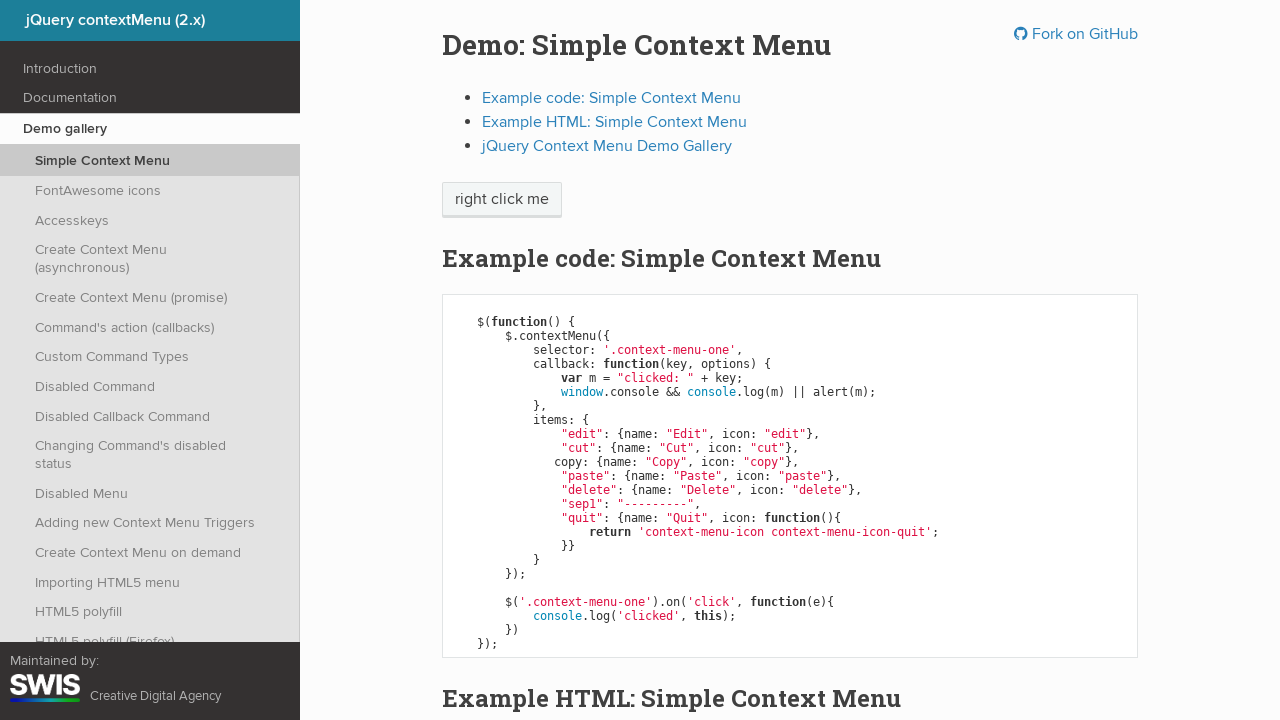

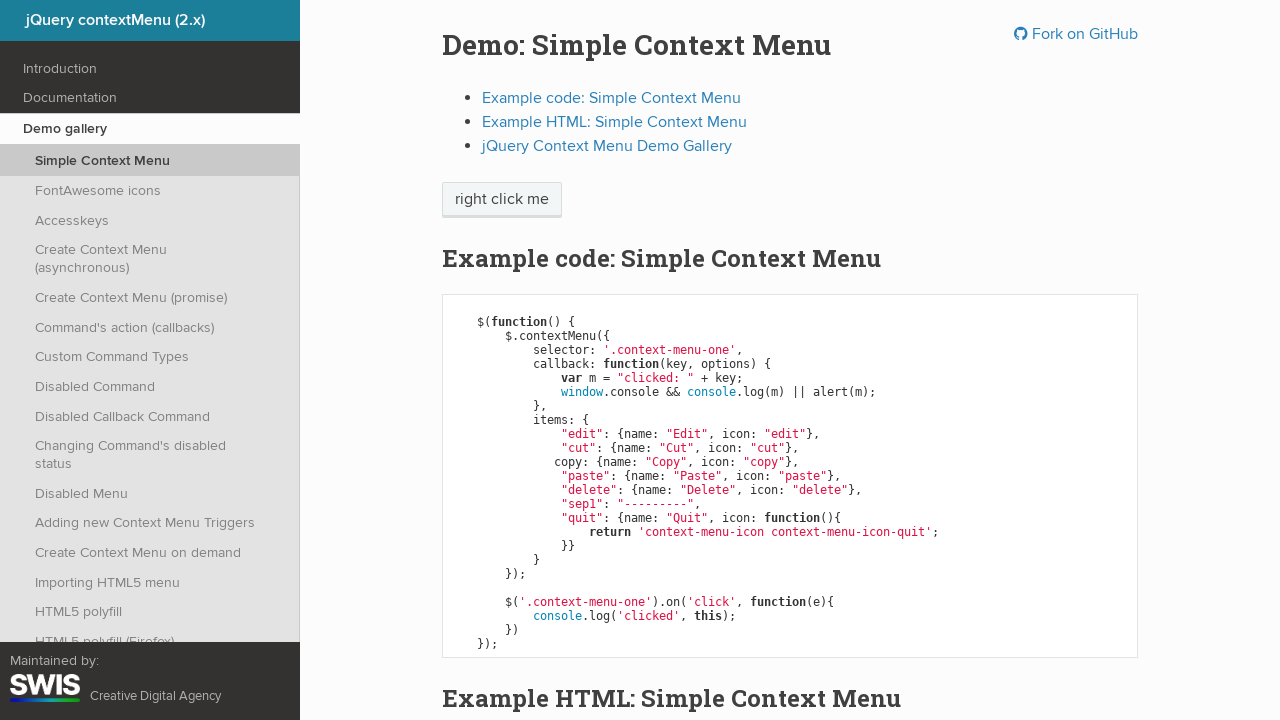